Tests clearing the complete state of all items by checking and then unchecking the toggle all checkbox

Starting URL: https://demo.playwright.dev/todomvc

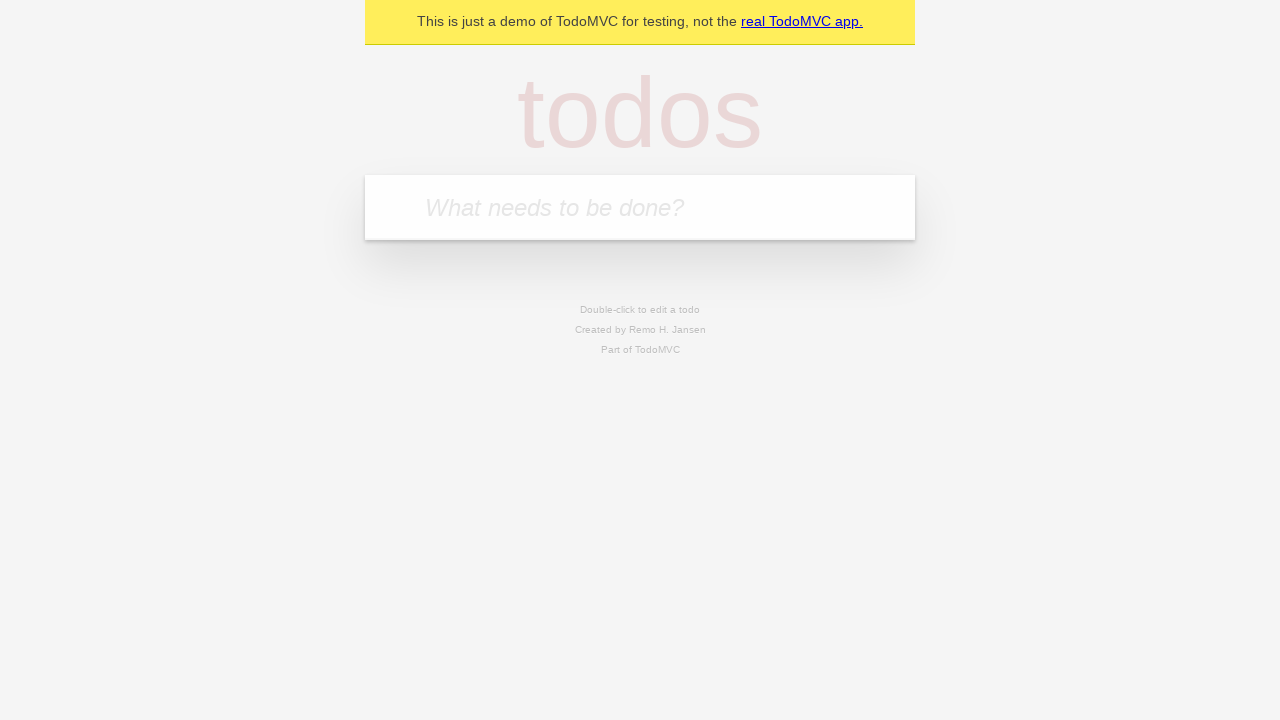

Filled new todo field with 'buy some cheese' on internal:attr=[placeholder="What needs to be done?"i]
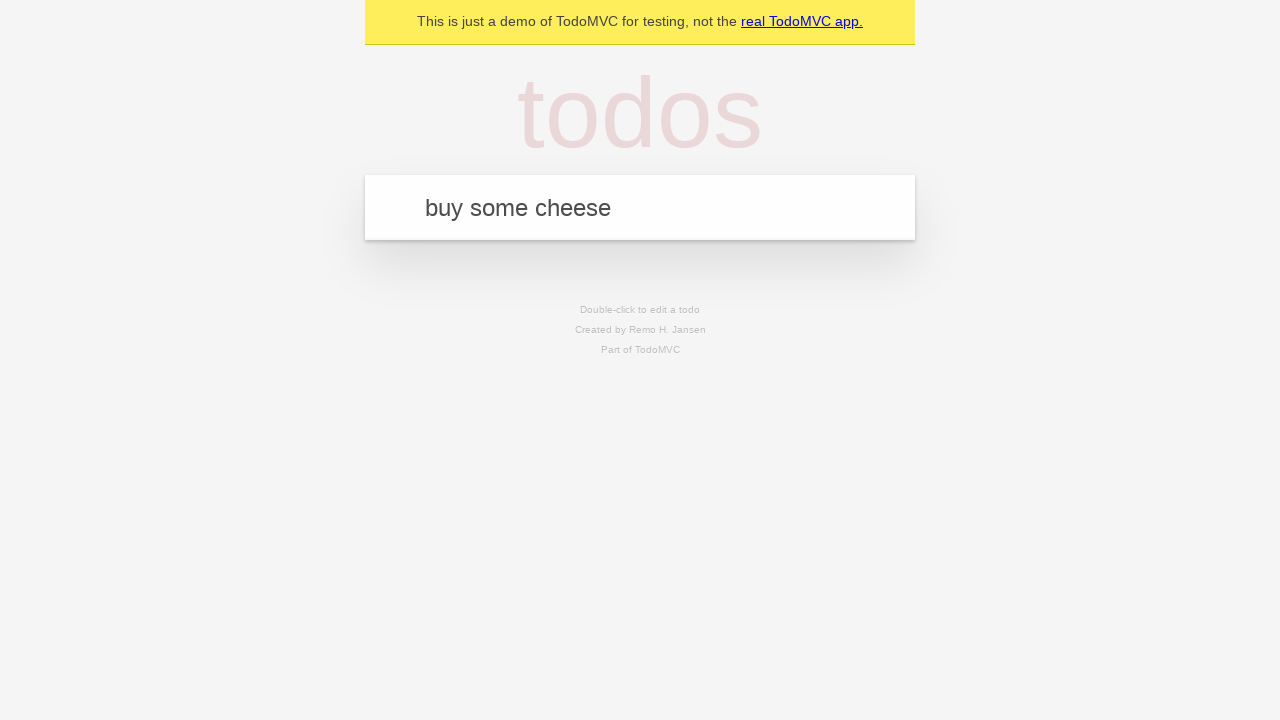

Pressed Enter to create todo 'buy some cheese' on internal:attr=[placeholder="What needs to be done?"i]
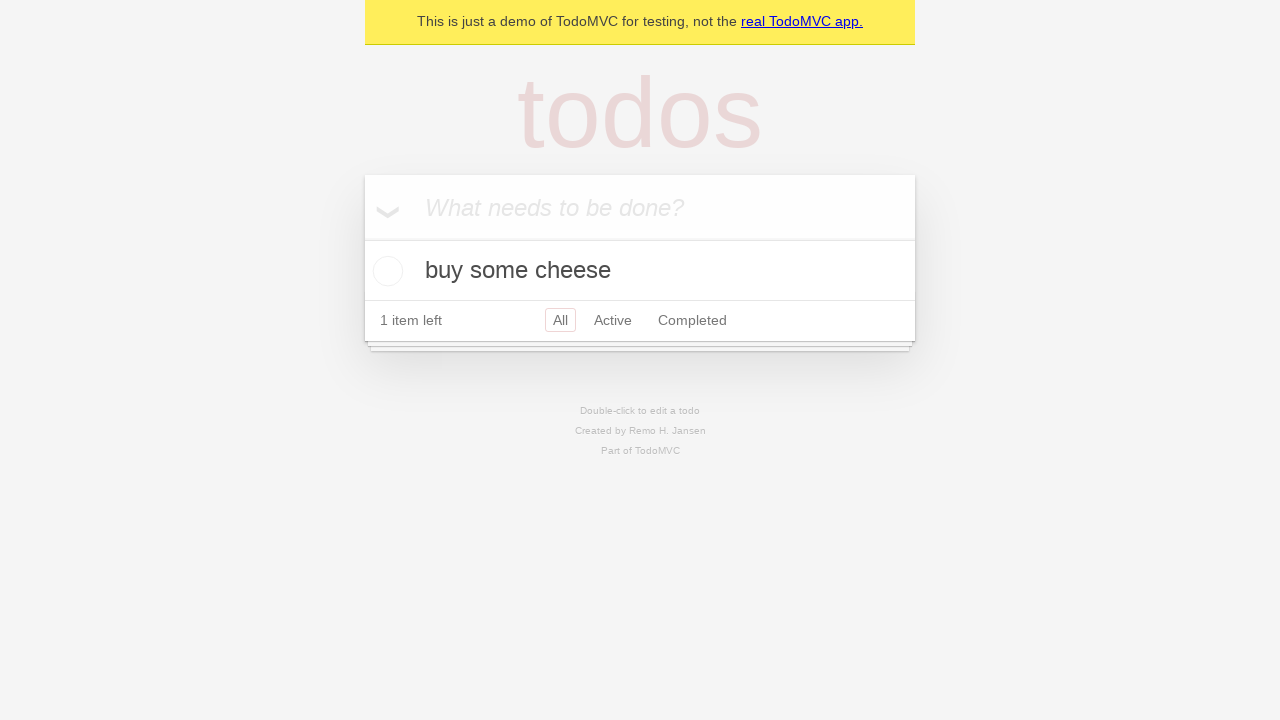

Filled new todo field with 'feed the cat' on internal:attr=[placeholder="What needs to be done?"i]
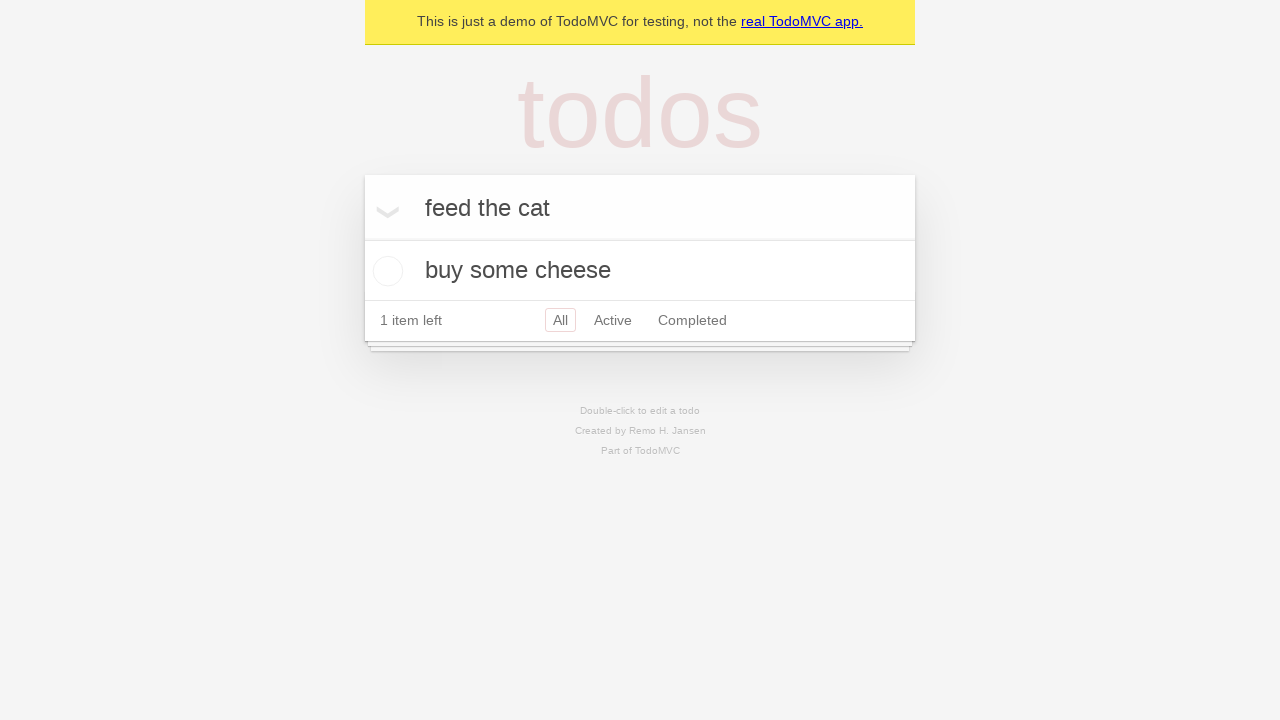

Pressed Enter to create todo 'feed the cat' on internal:attr=[placeholder="What needs to be done?"i]
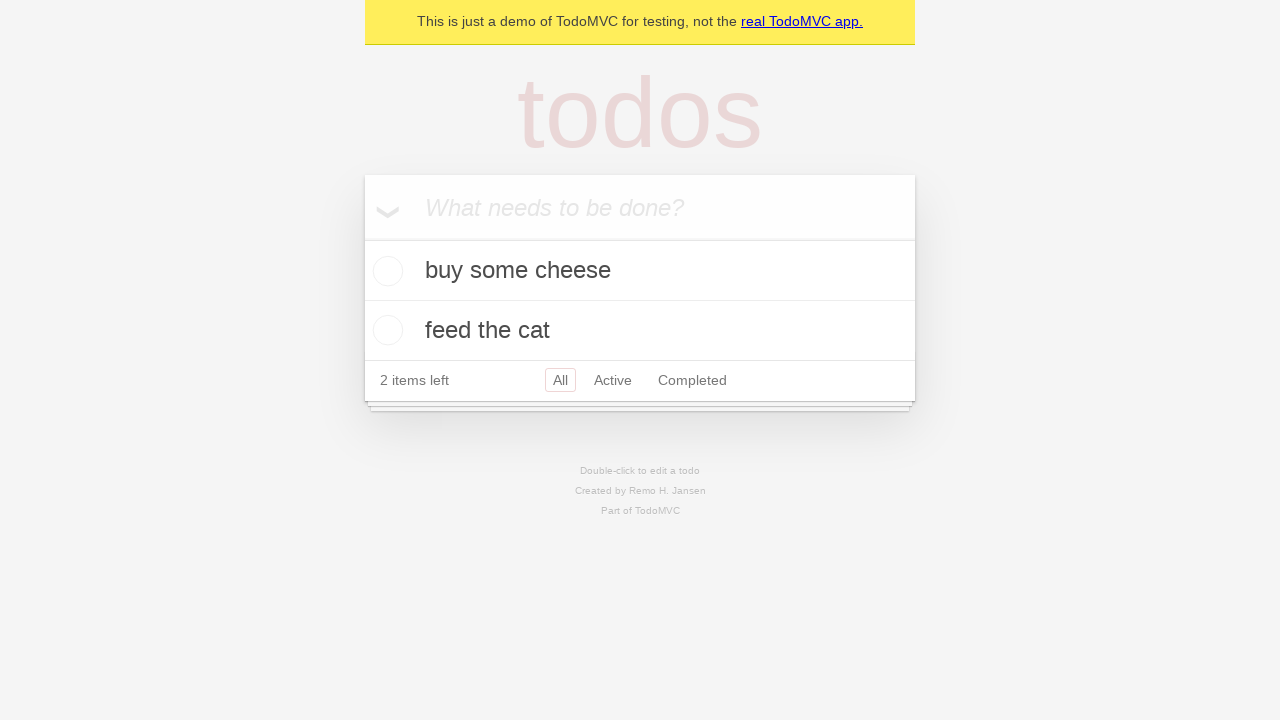

Filled new todo field with 'book a doctors appointment' on internal:attr=[placeholder="What needs to be done?"i]
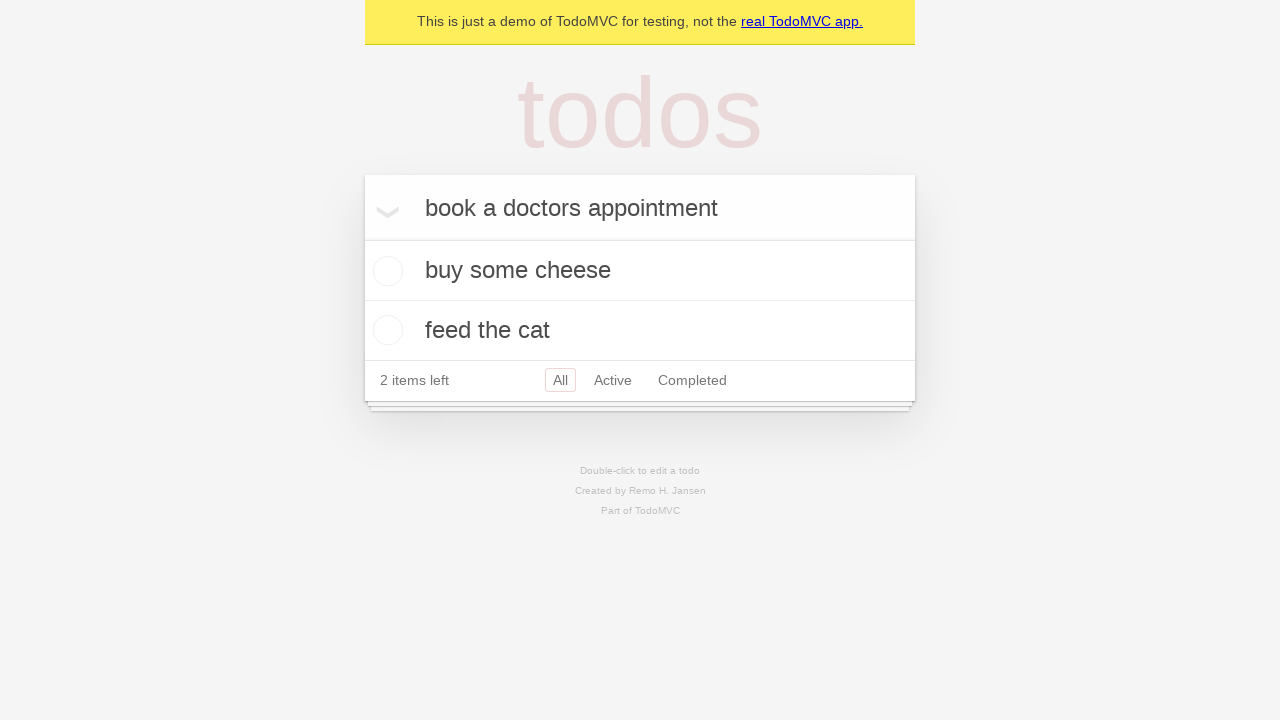

Pressed Enter to create todo 'book a doctors appointment' on internal:attr=[placeholder="What needs to be done?"i]
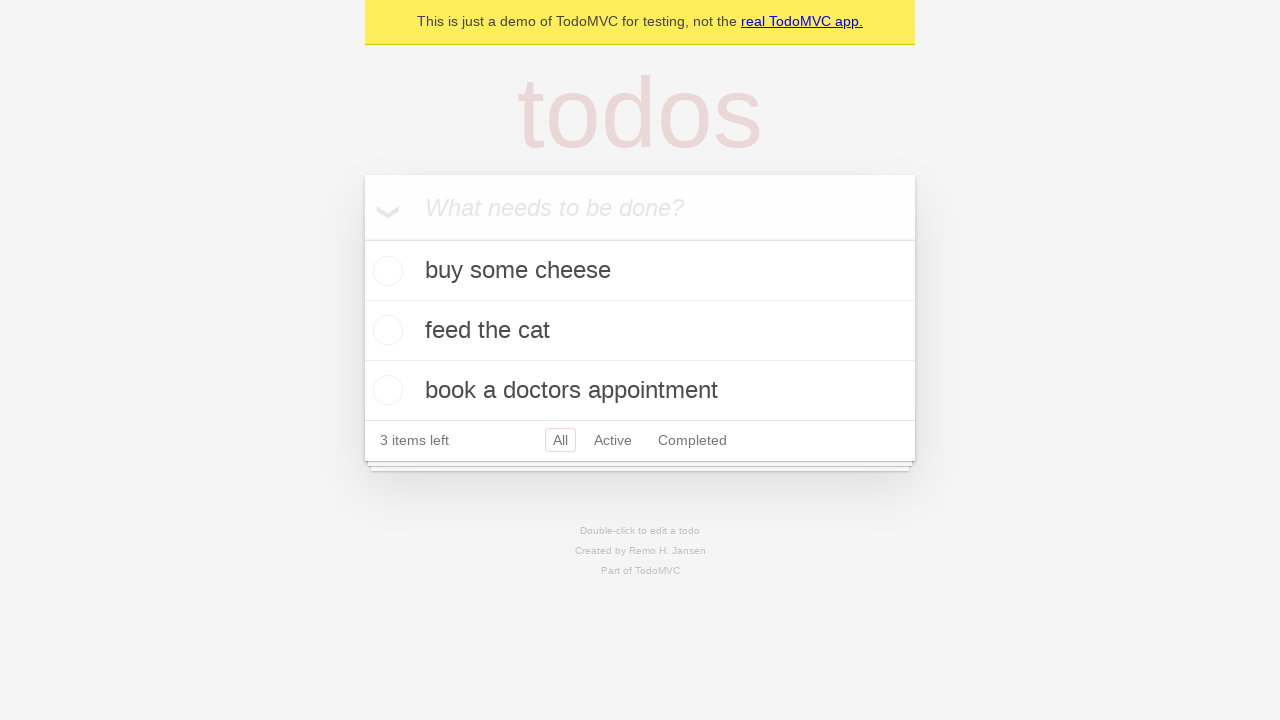

Filled new todo field with 'random' on internal:attr=[placeholder="What needs to be done?"i]
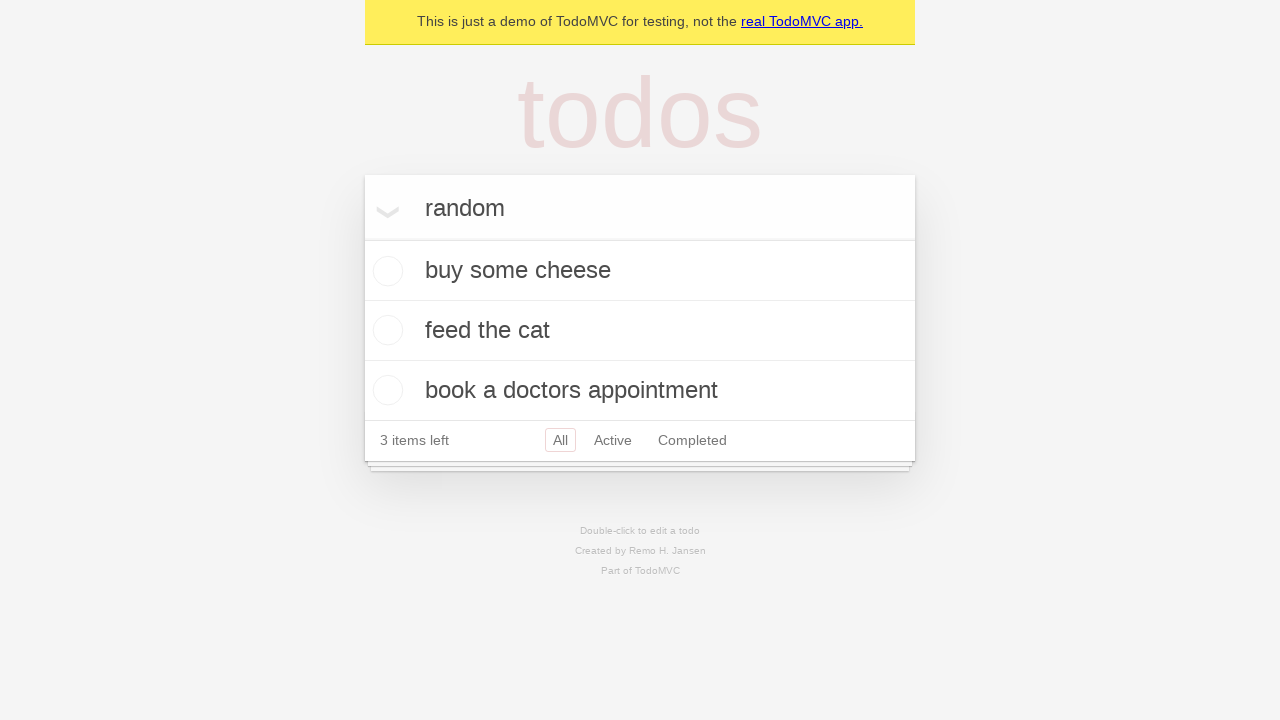

Pressed Enter to create todo 'random' on internal:attr=[placeholder="What needs to be done?"i]
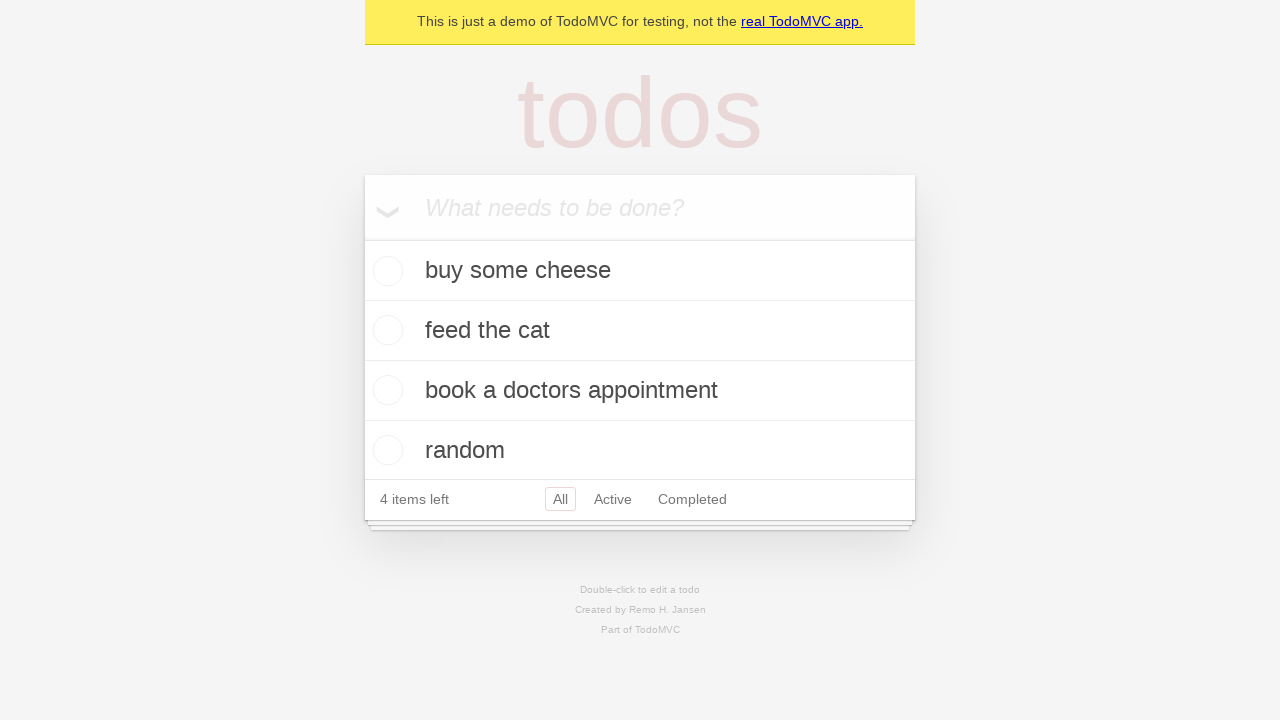

All 4 todo items have been created and are visible
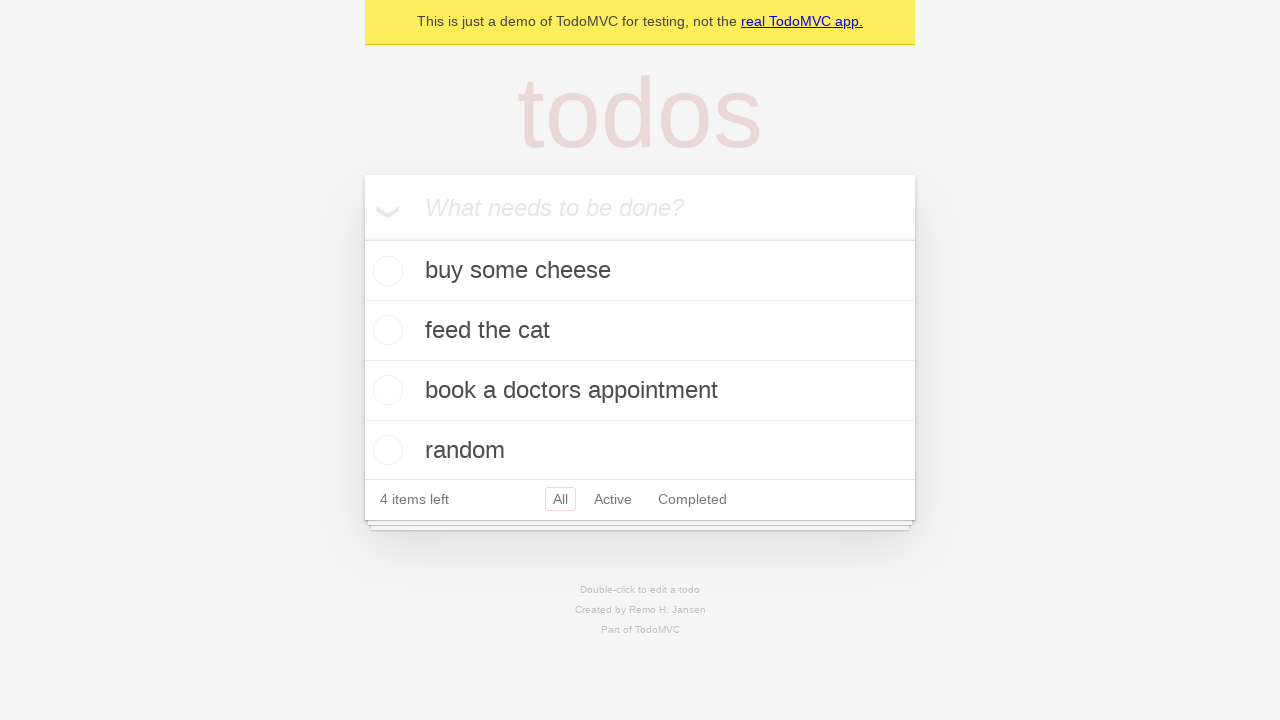

Located the toggle all checkbox
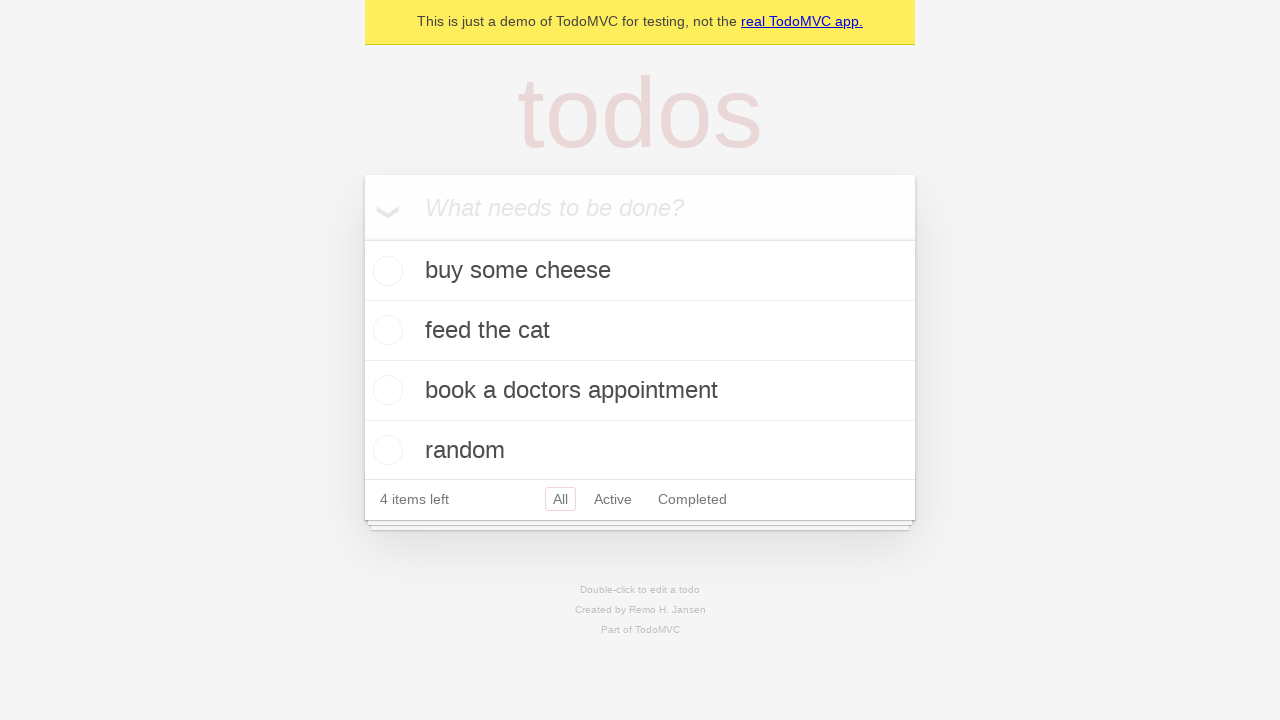

Checked the toggle all checkbox to mark all items as complete at (362, 238) on internal:label="Mark all as complete"i
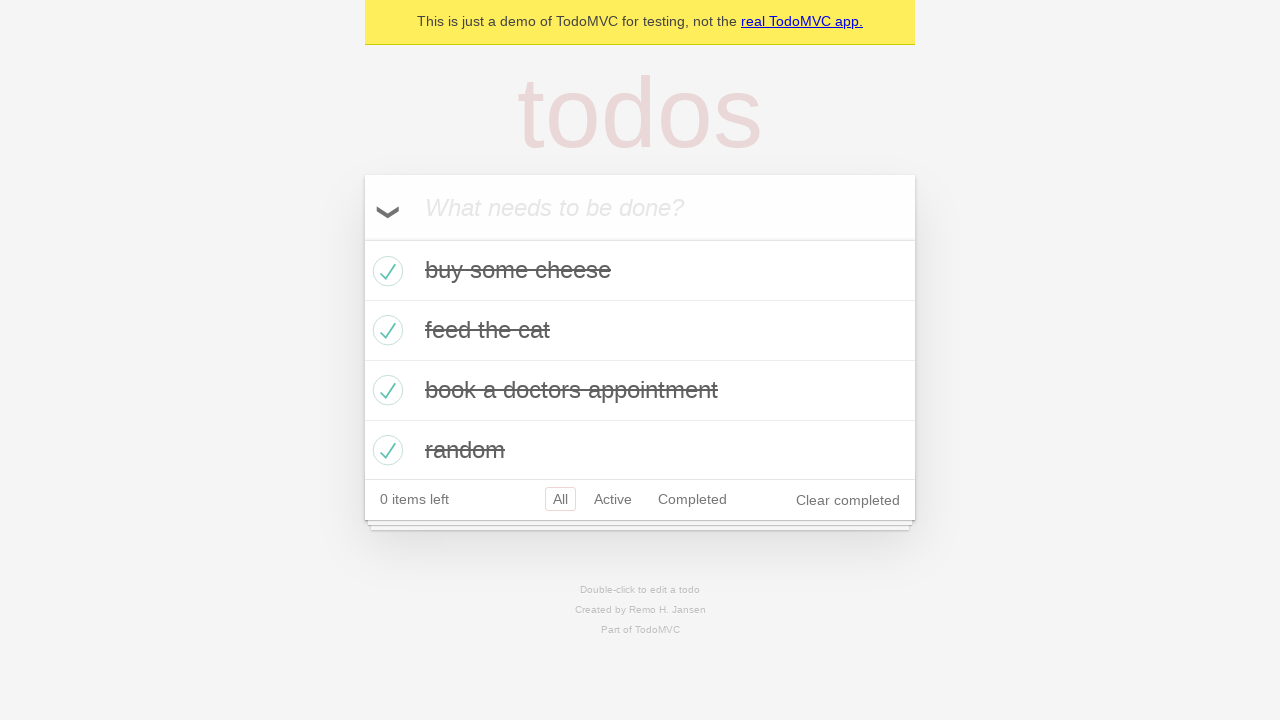

Unchecked the toggle all checkbox to clear the complete state of all items at (362, 238) on internal:label="Mark all as complete"i
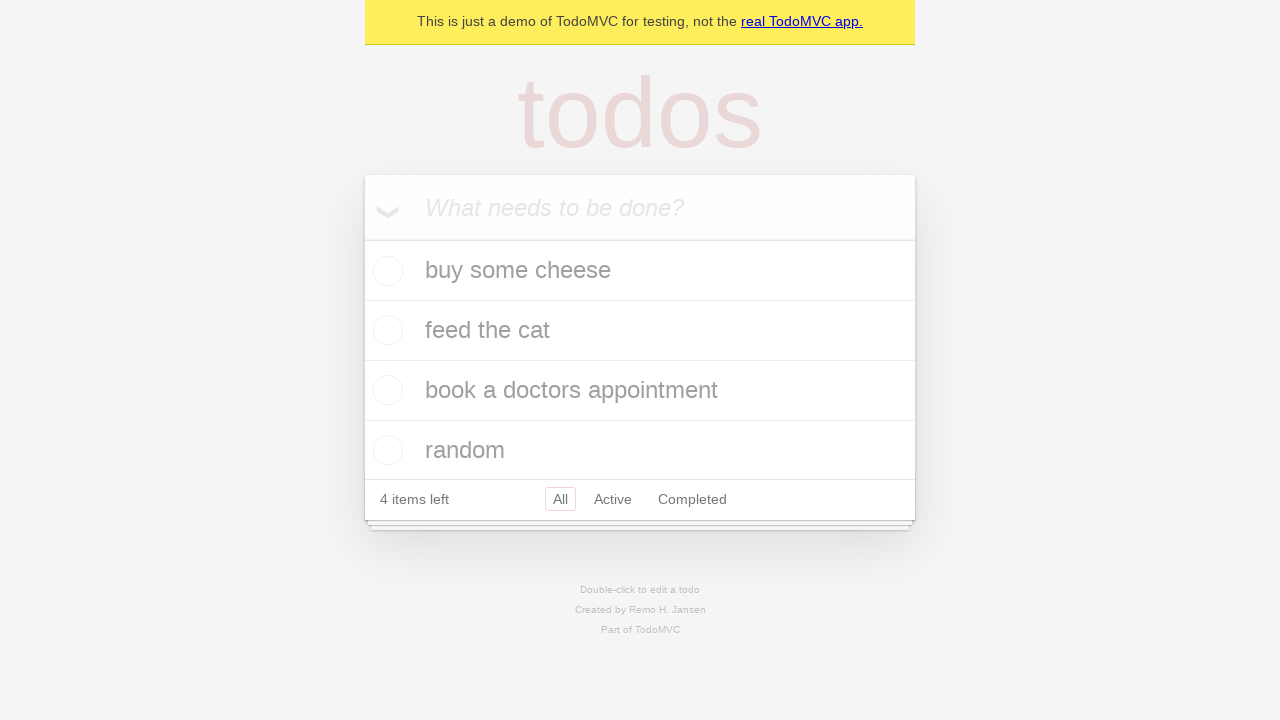

Waited for state change to complete
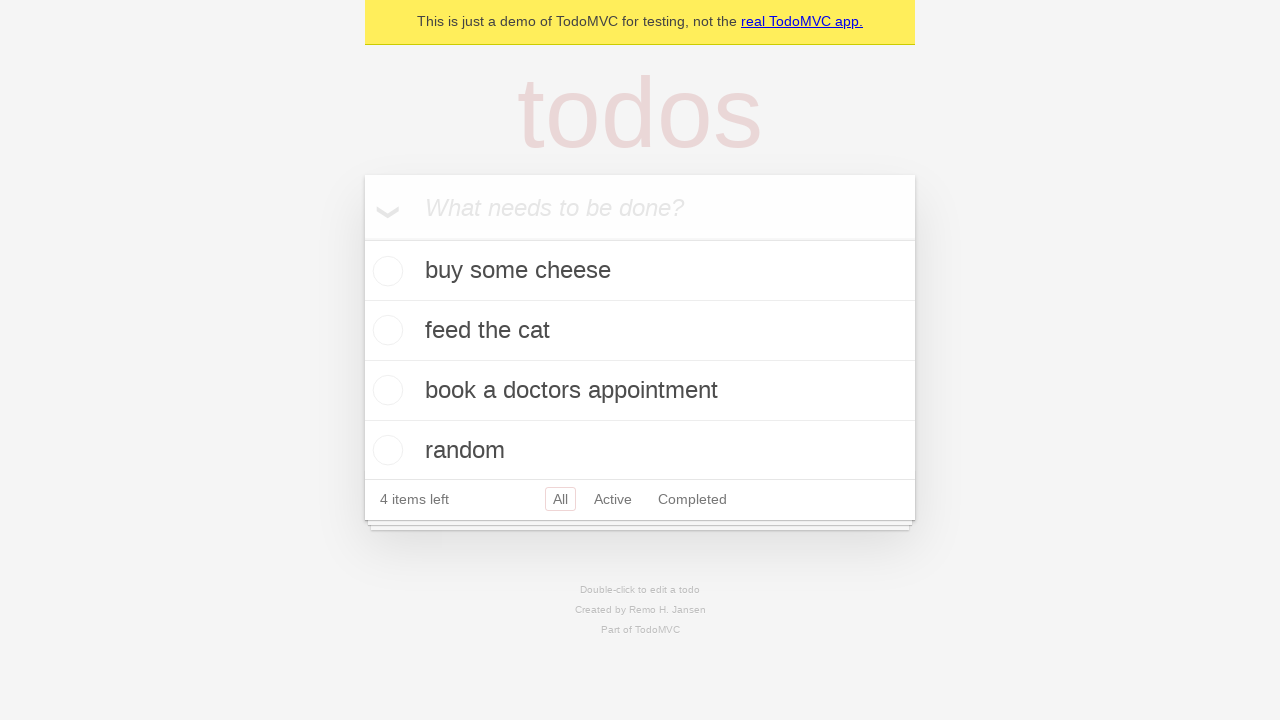

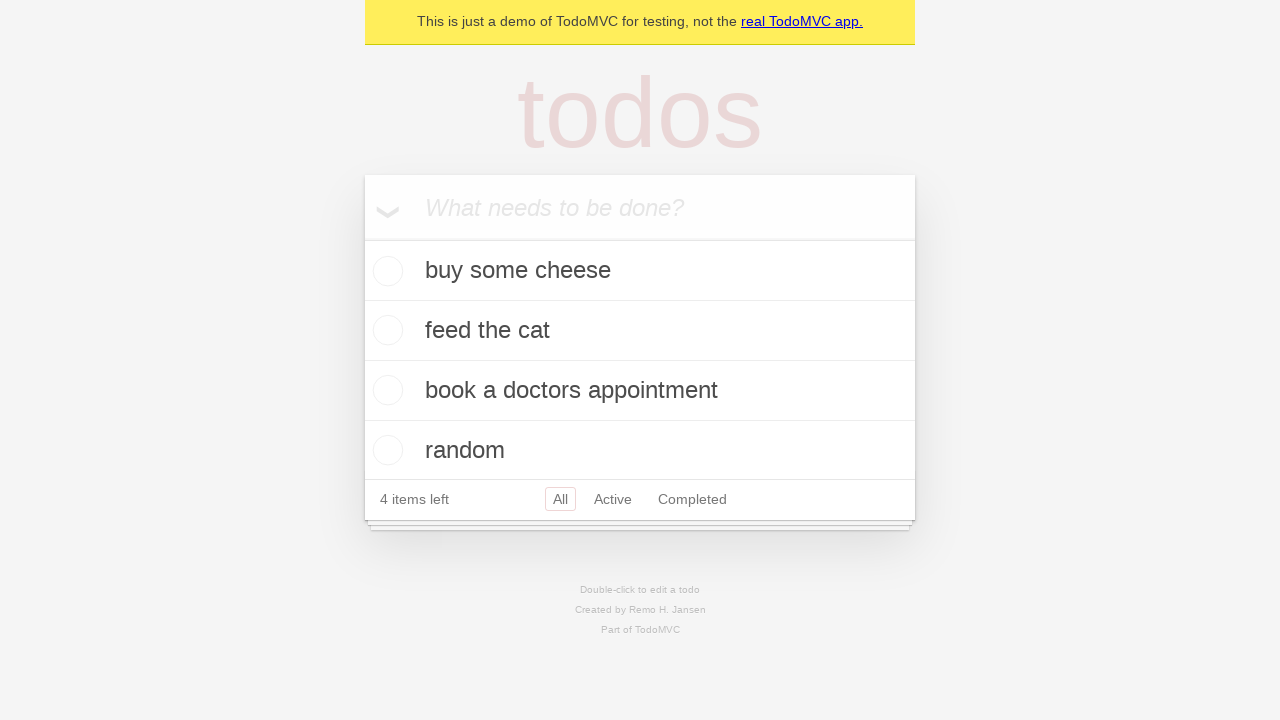